Tests adding a Samsung Galaxy S6 to the shopping cart and verifies it appears in the cart page

Starting URL: https://www.demoblaze.com/

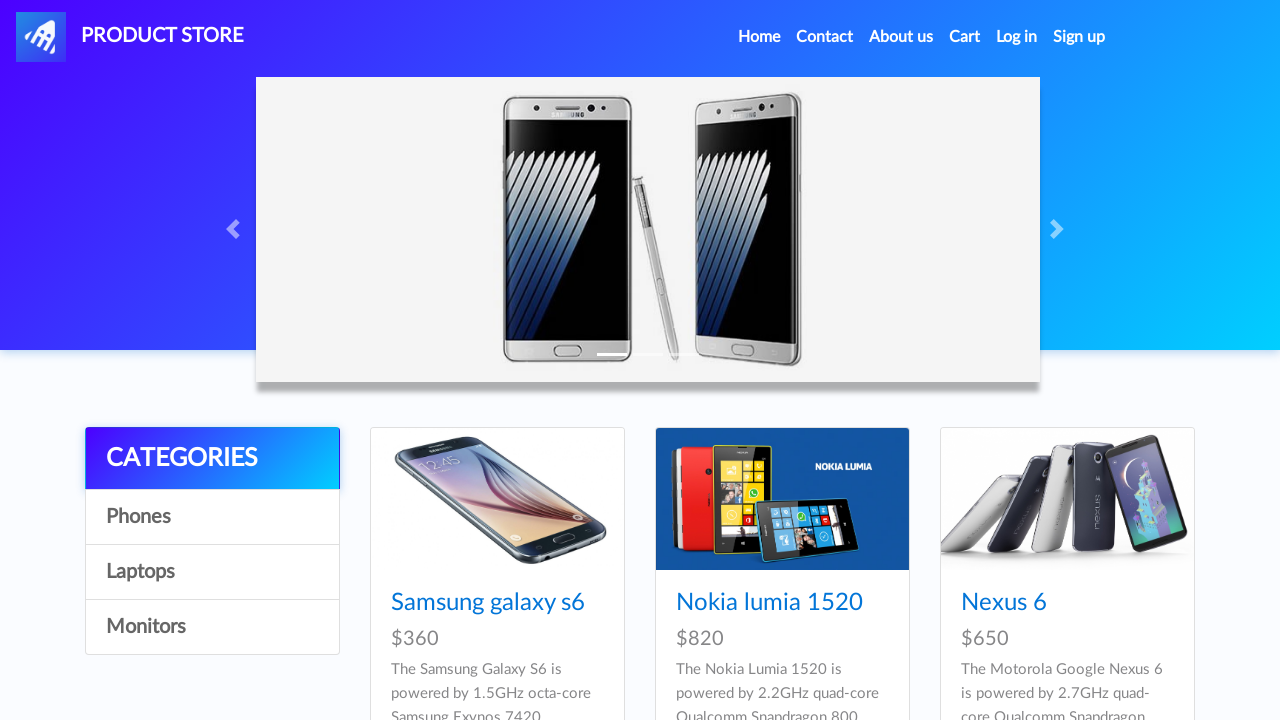

Clicked on Samsung Galaxy S6 product link at (488, 603) on internal:role=link[name="Samsung galaxy s6"i]
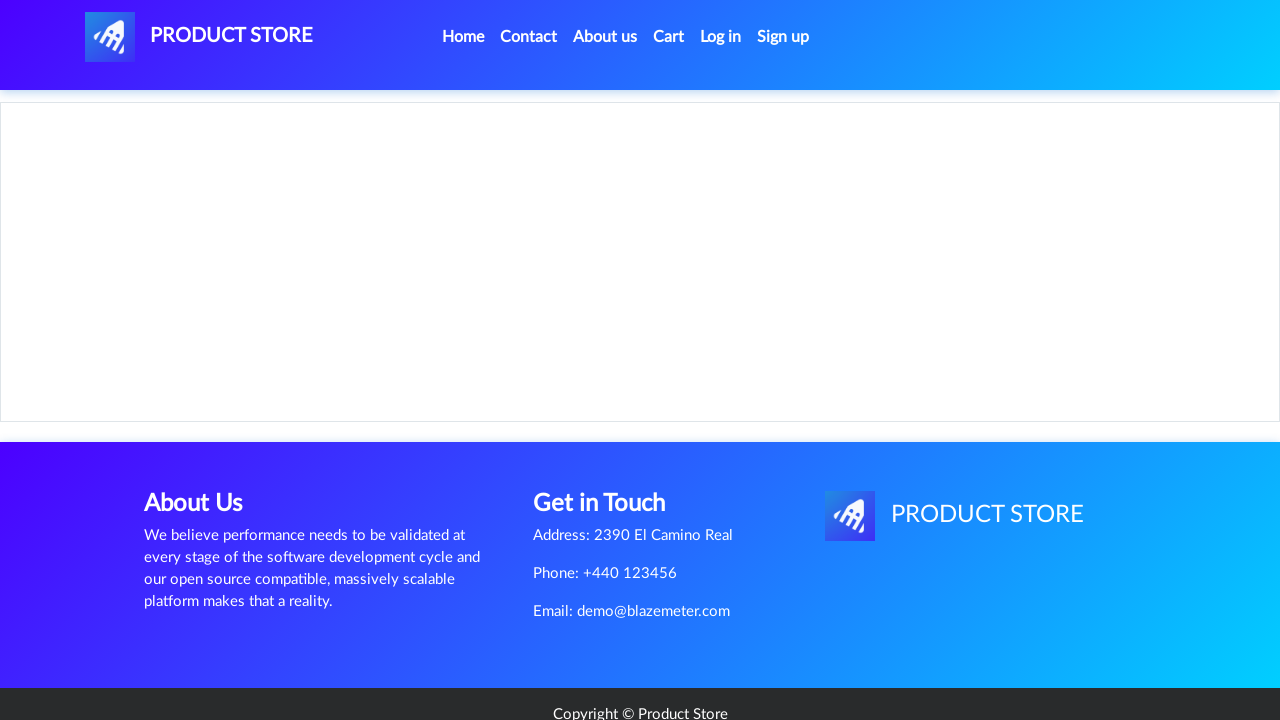

Set up dialog handler to dismiss confirmation dialog
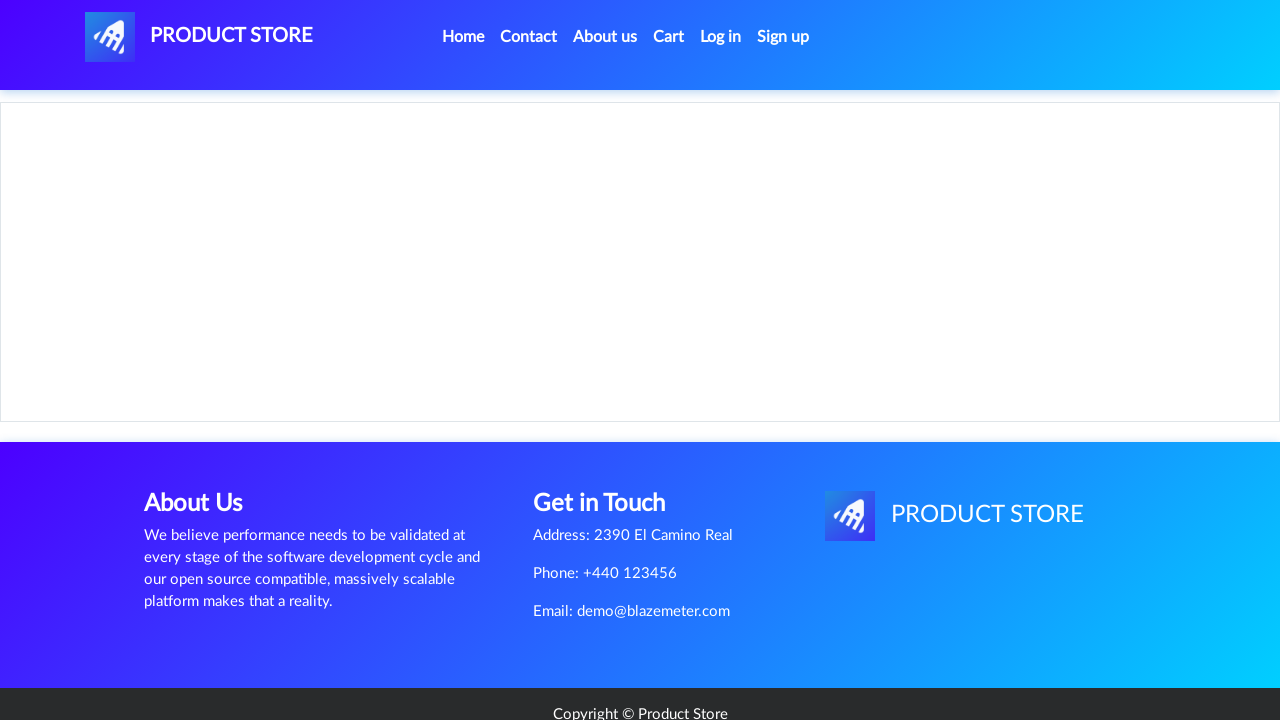

Clicked Add to cart button at (610, 440) on internal:role=link[name="Add to cart"i]
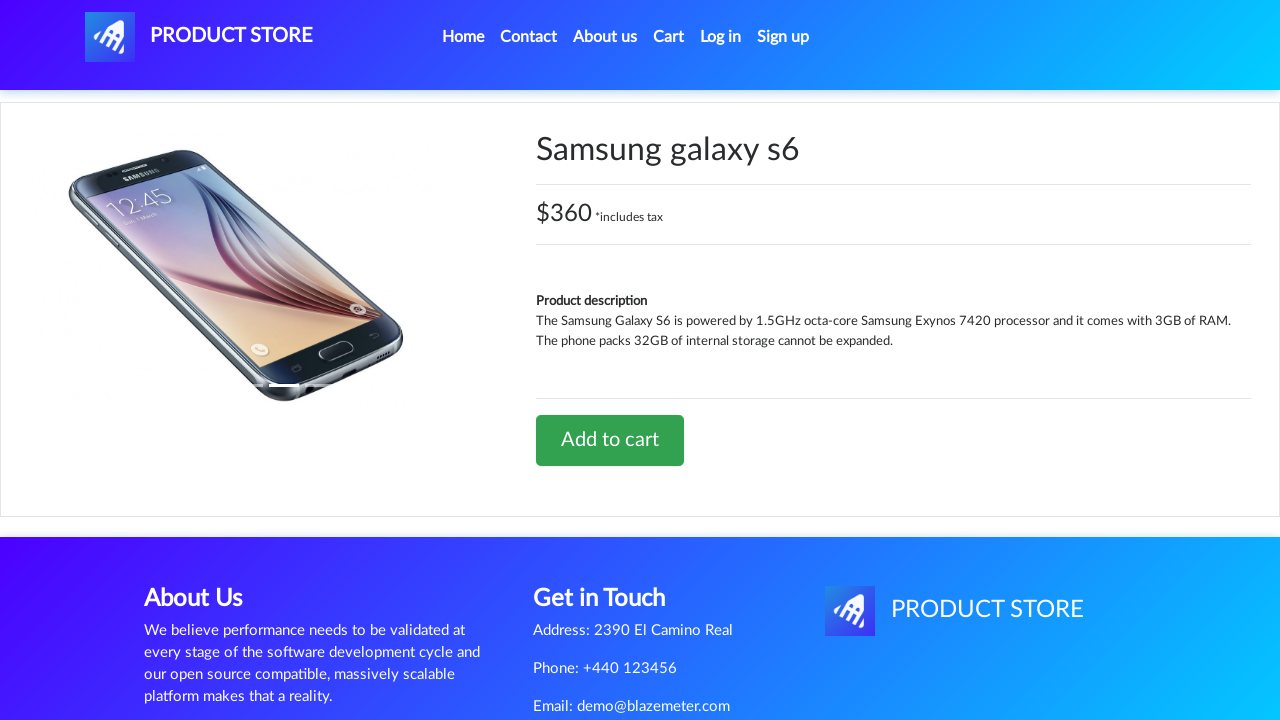

Navigated to Cart page at (669, 37) on internal:role=link[name="Cart"s]
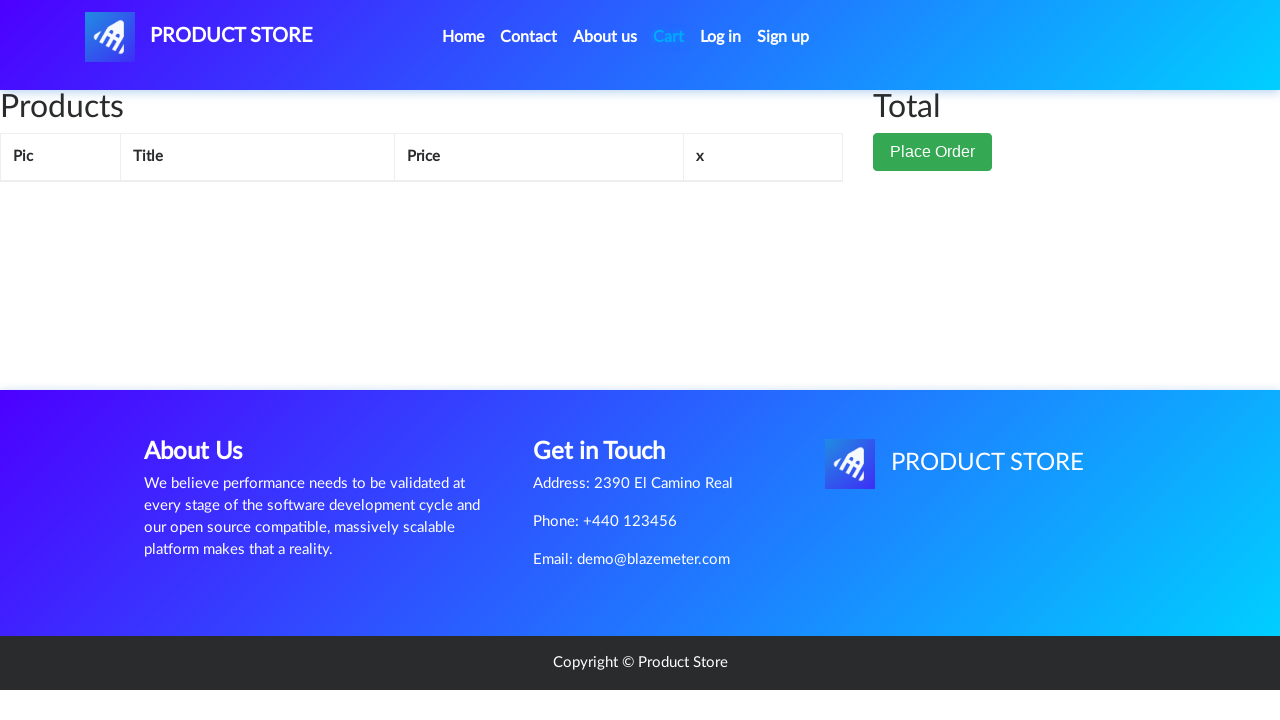

Clicked on page wrapper to ensure page is loaded at (640, 240) on #page-wrapper
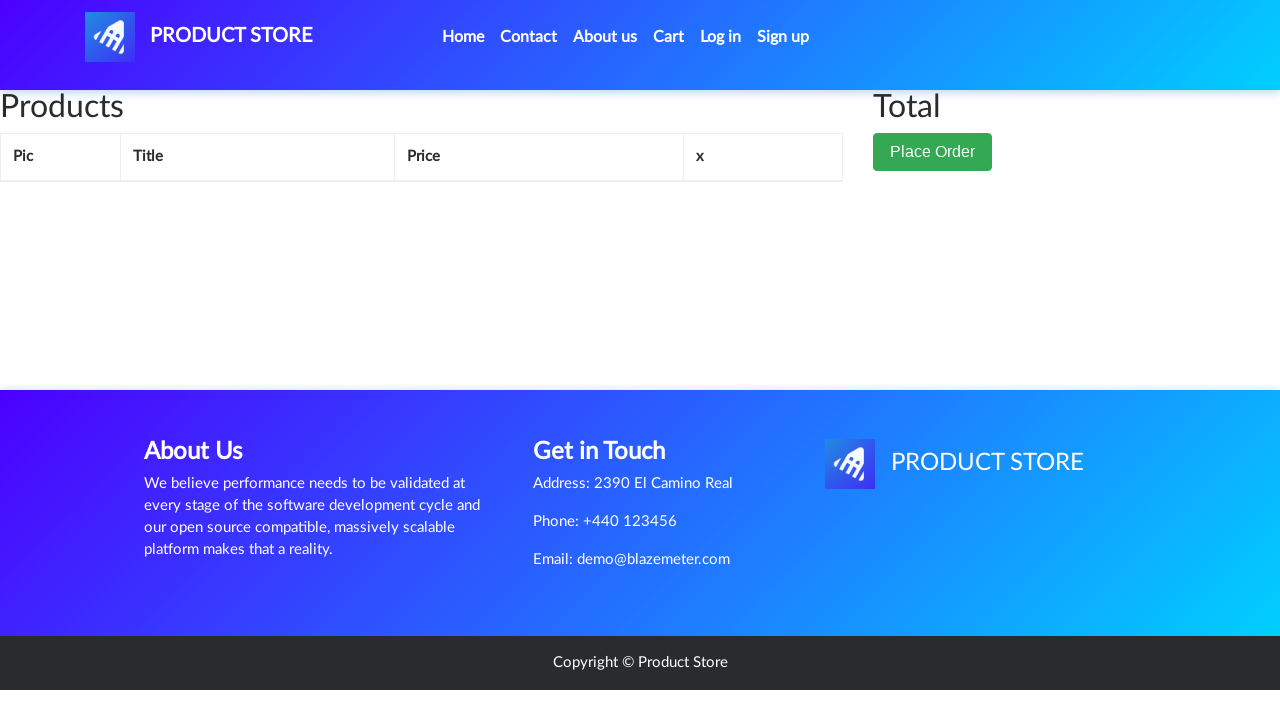

Located Samsung Galaxy S6 cell in cart
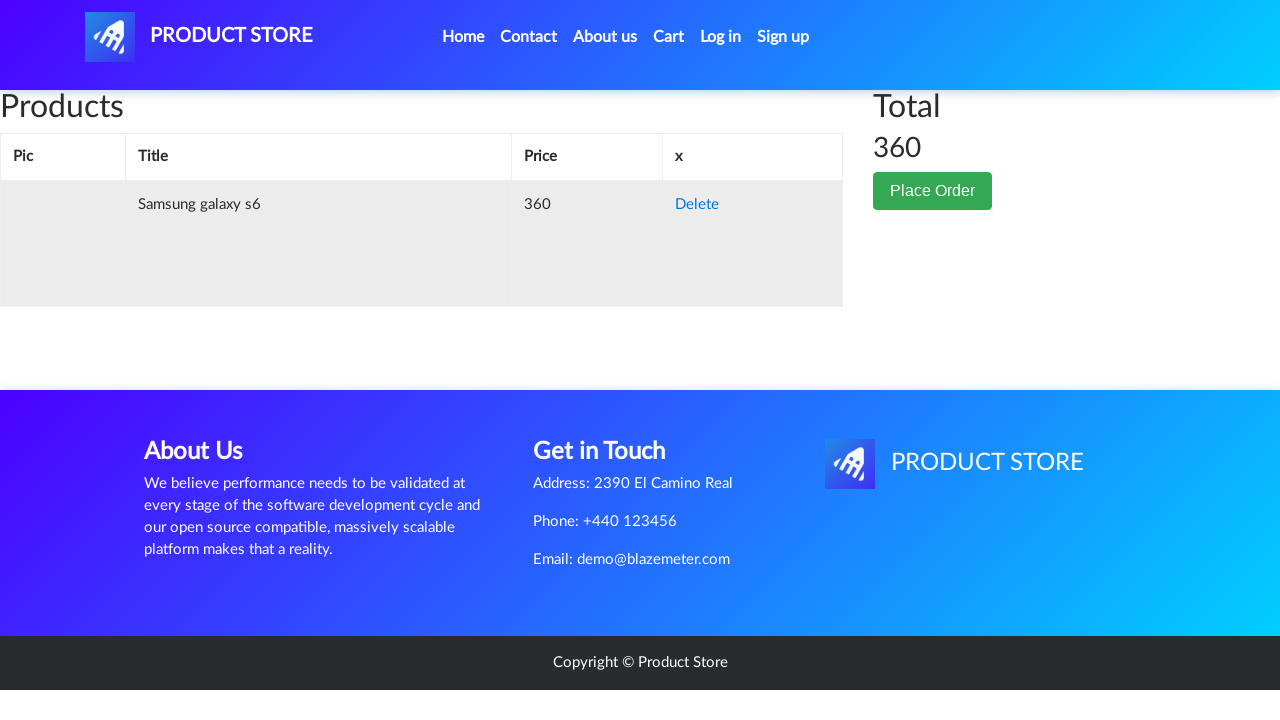

Verified Samsung Galaxy S6 is in the cart
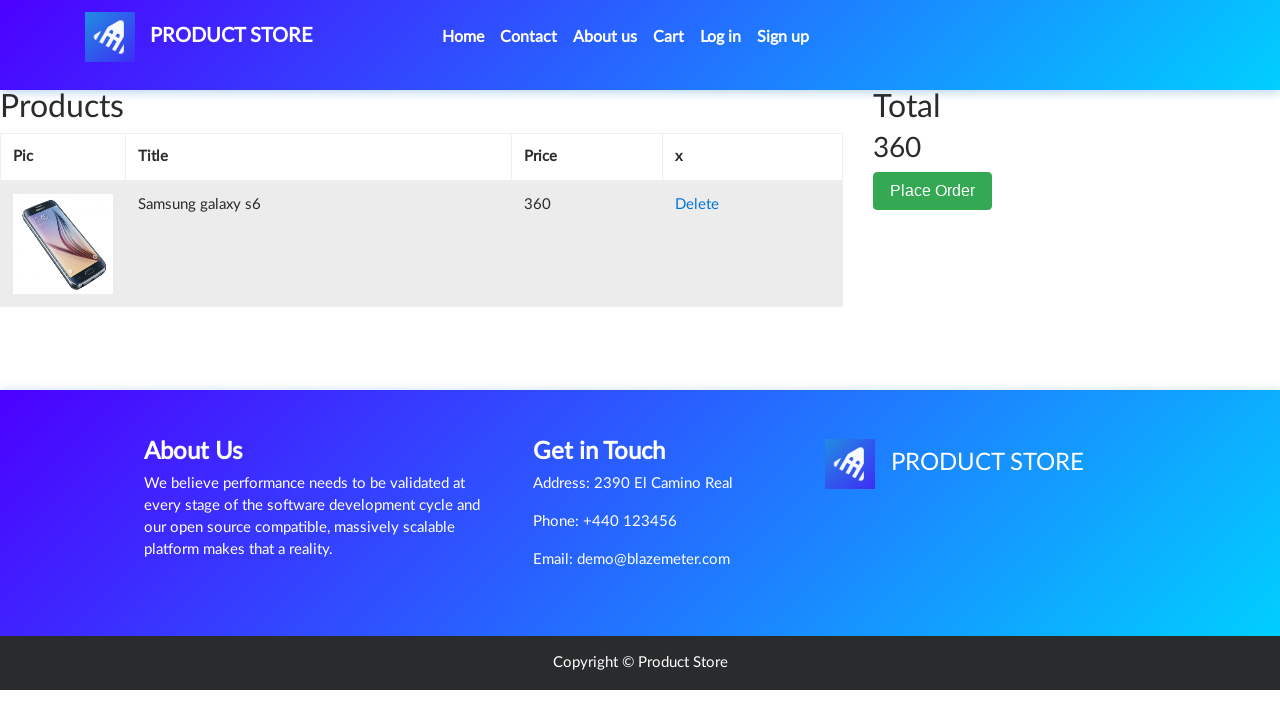

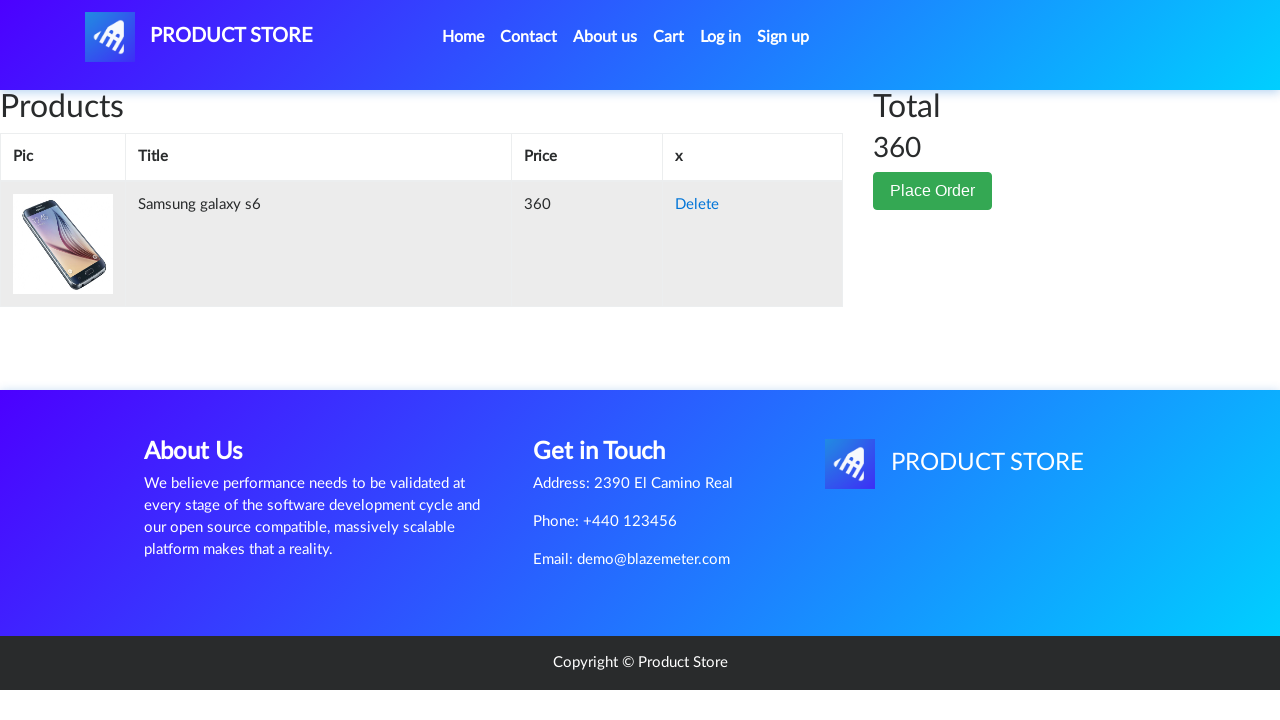